Tests password validation for lowercase letter requirement and shows error message

Starting URL: https://politrip.com/account/sign-up

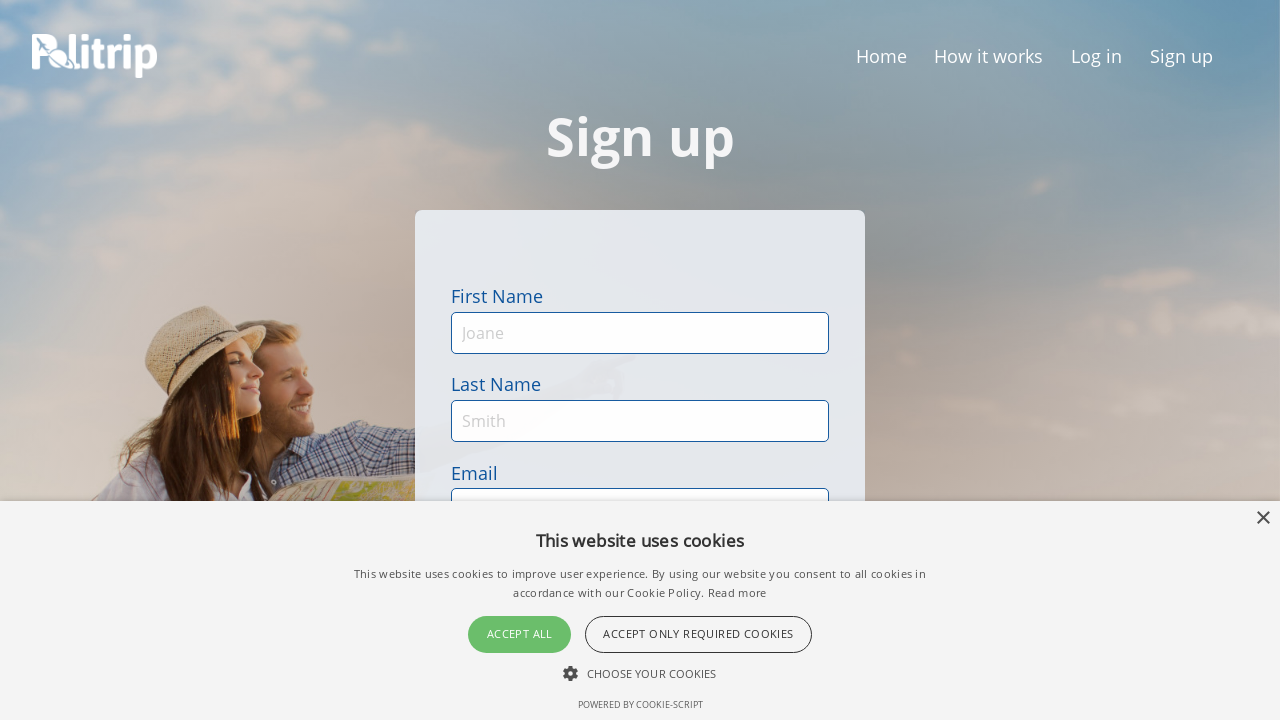

Filled password field with 'ALADIN12' (no lowercase letter) on #sign-up-password-input
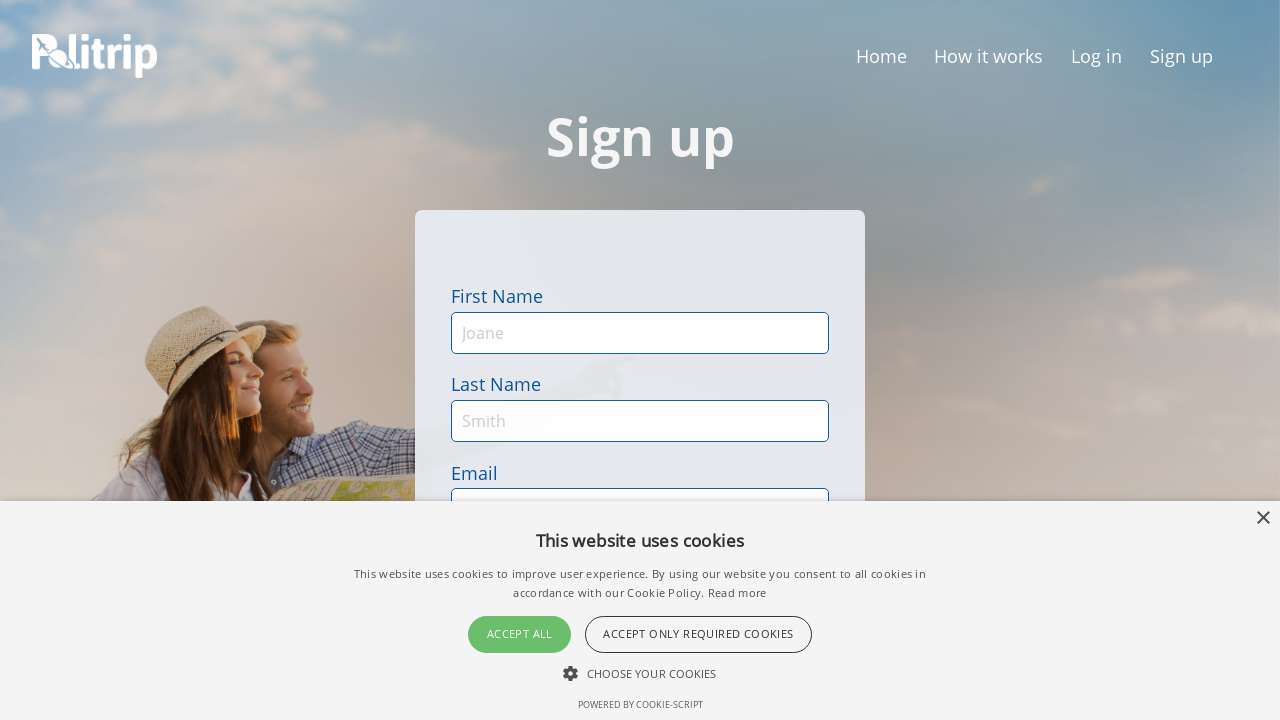

Filled confirm password field with 'a' on #sign-up-confirm-password-input
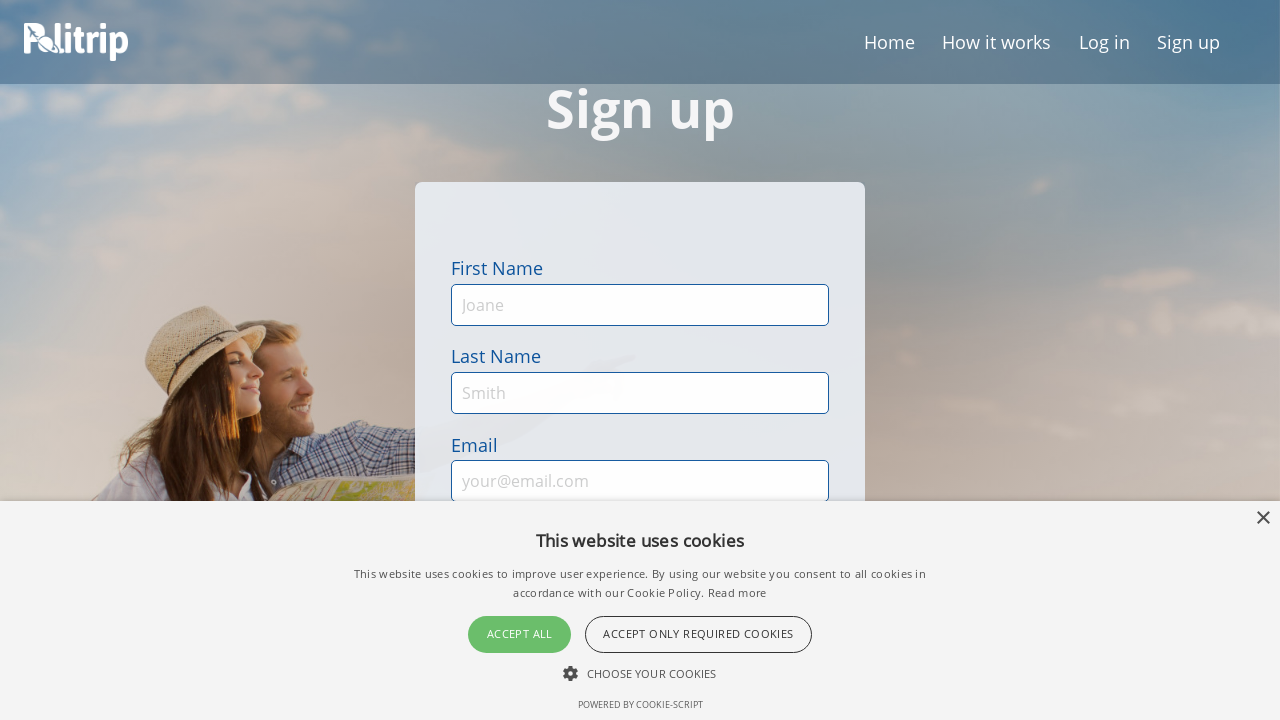

Password validation error message appeared
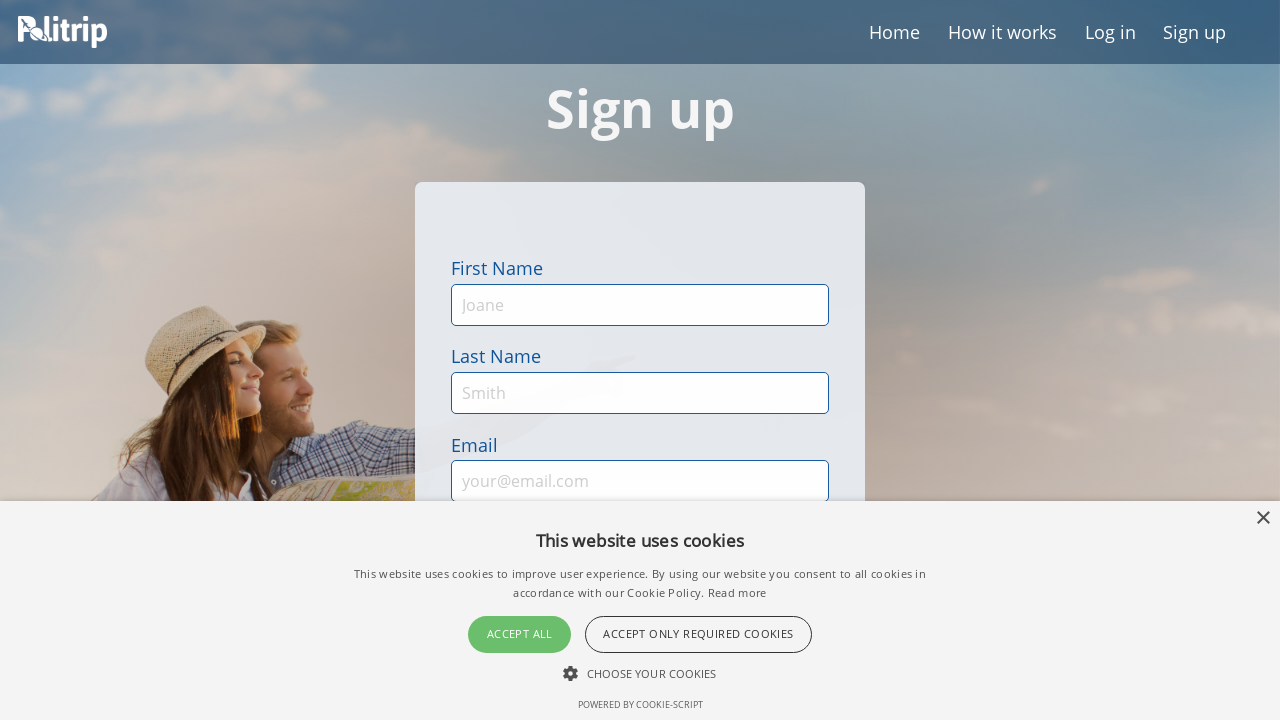

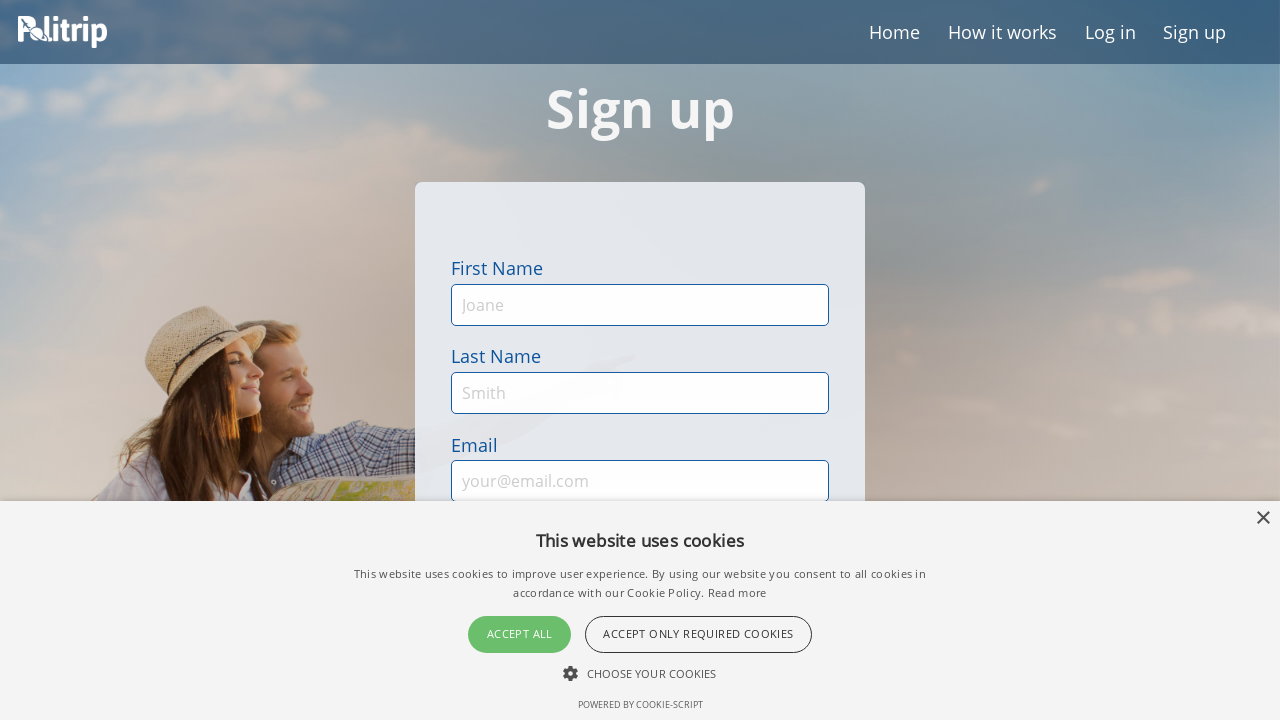